Tests the search functionality on an e-commerce practice site by searching for a product, clicking add to cart, and verifying quantity and price values

Starting URL: https://rahulshettyacademy.com/seleniumPractise/#/

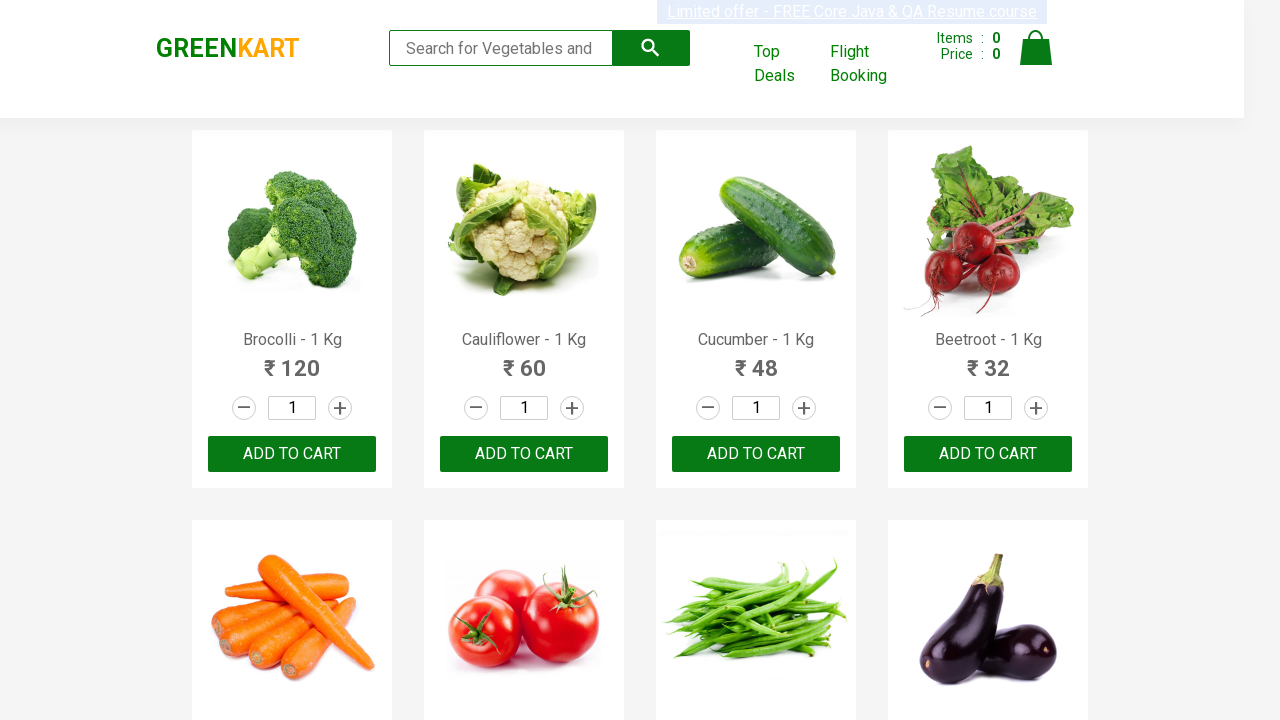

Set viewport size to 1024x768
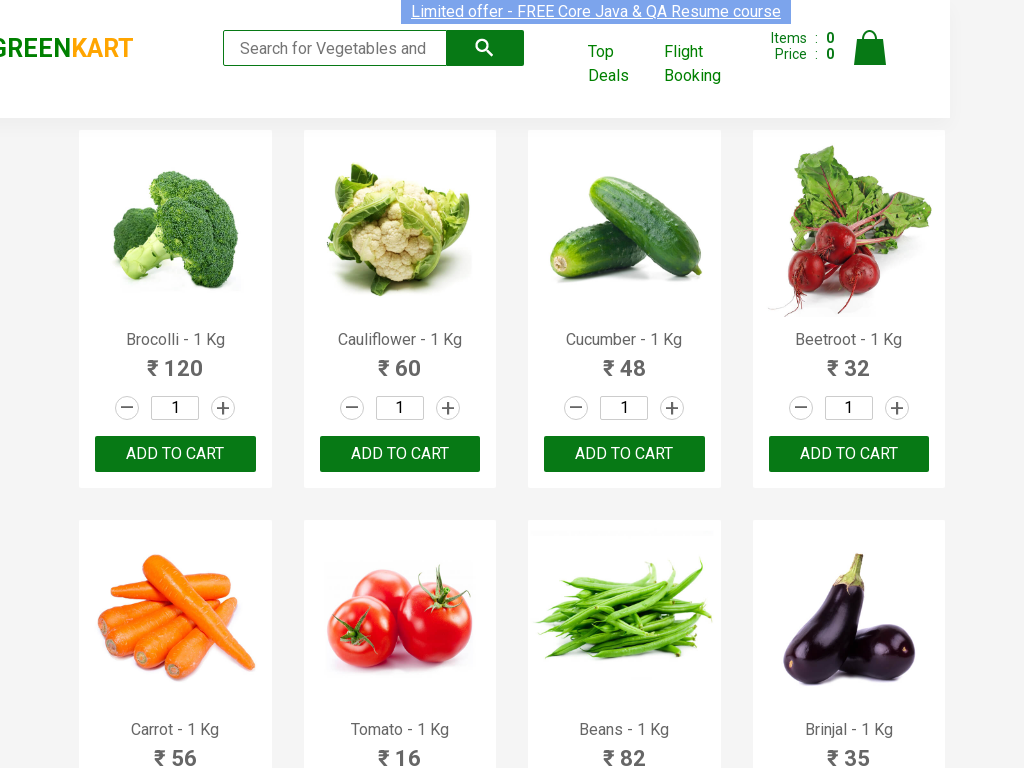

Typed 'Brocolli' in search field on input.search-keyword
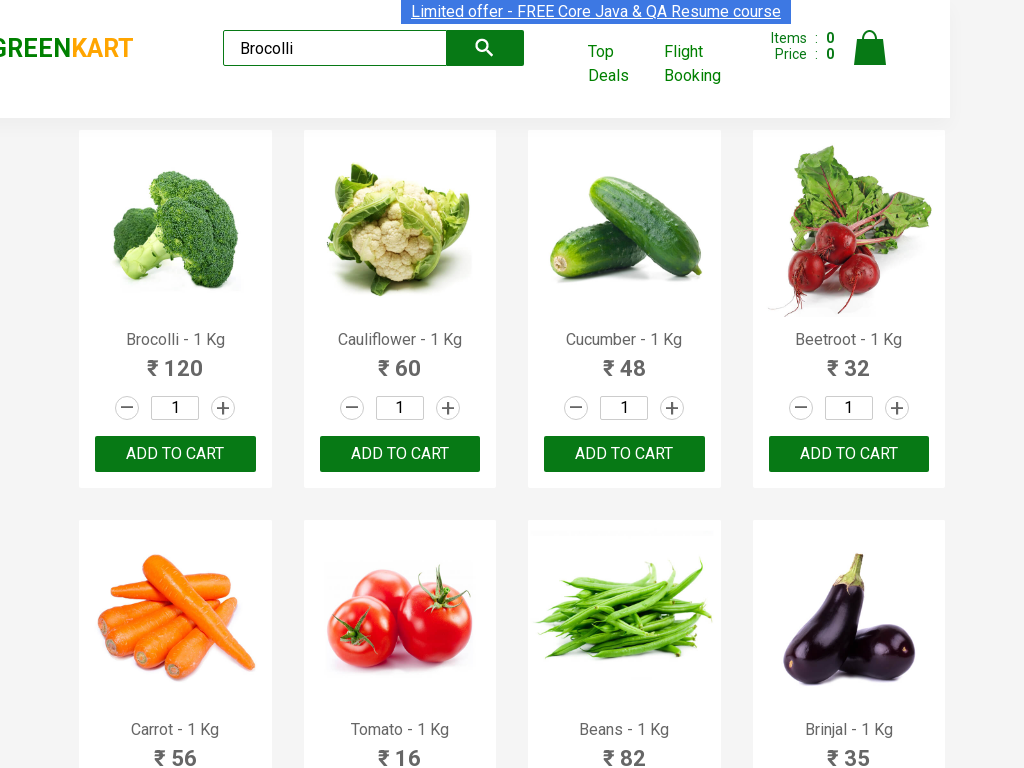

Search button became visible
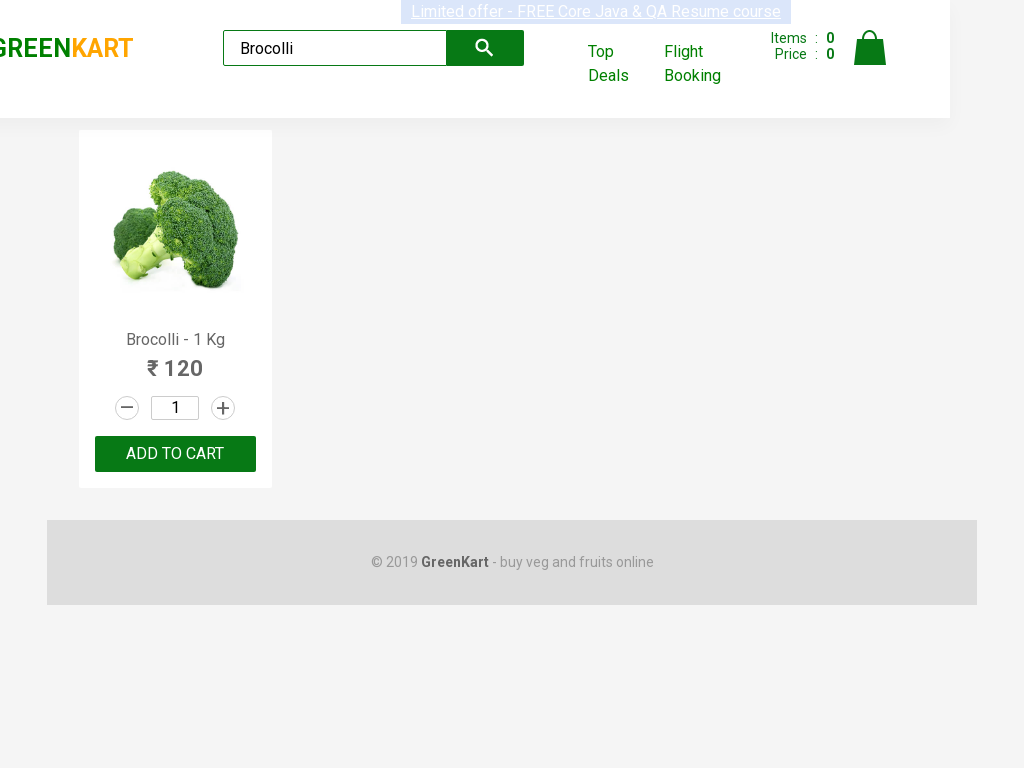

Clicked add to cart button at (175, 454) on .product-action > button
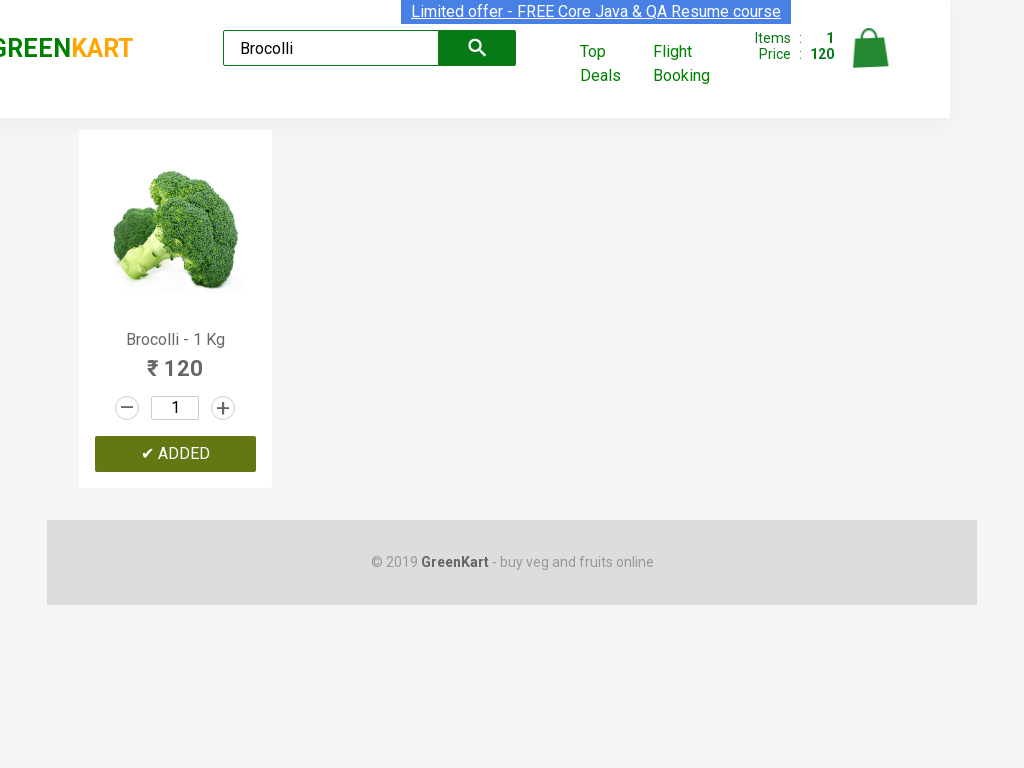

Verified quantity field is present in cart
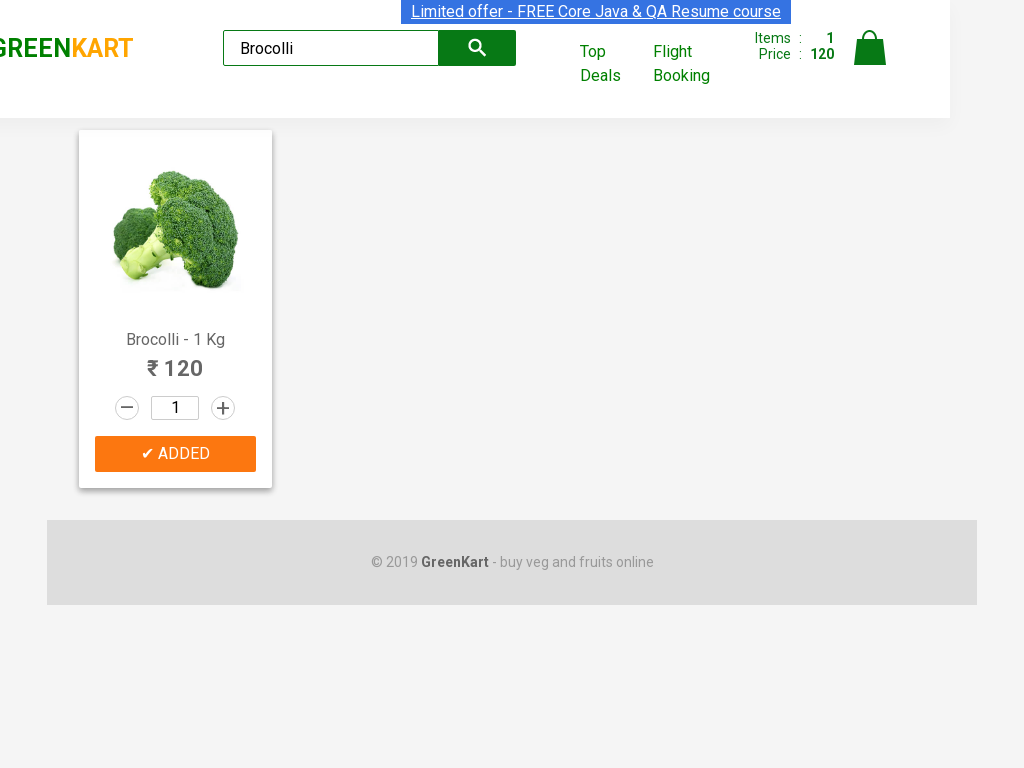

Verified price field is present in cart
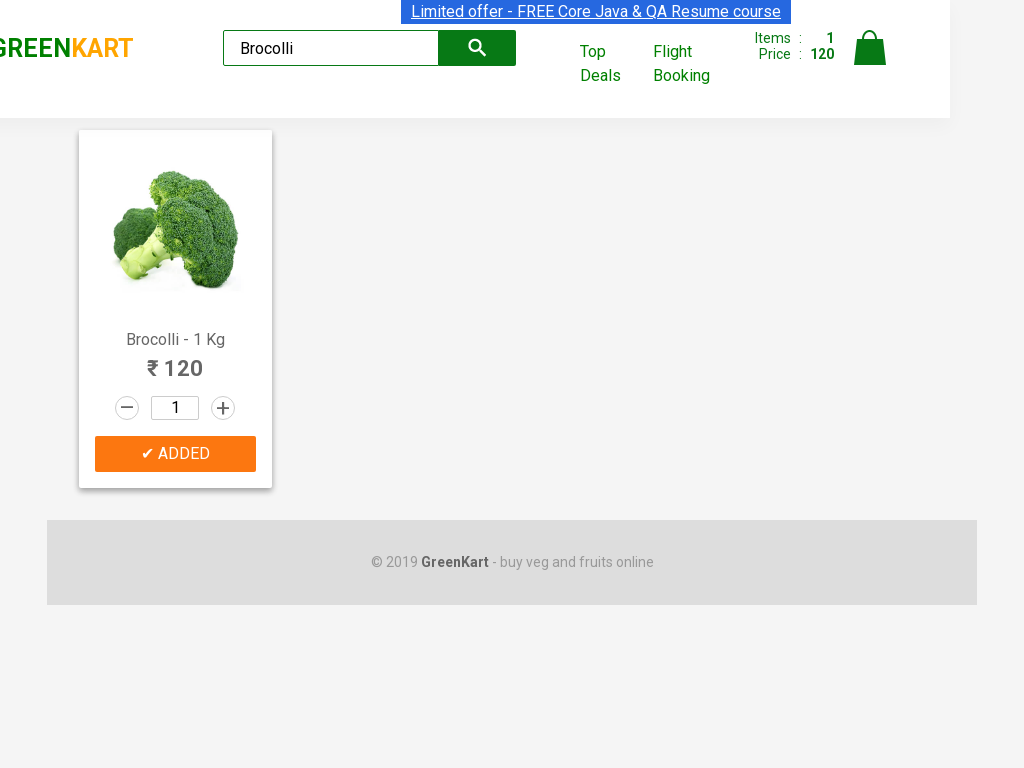

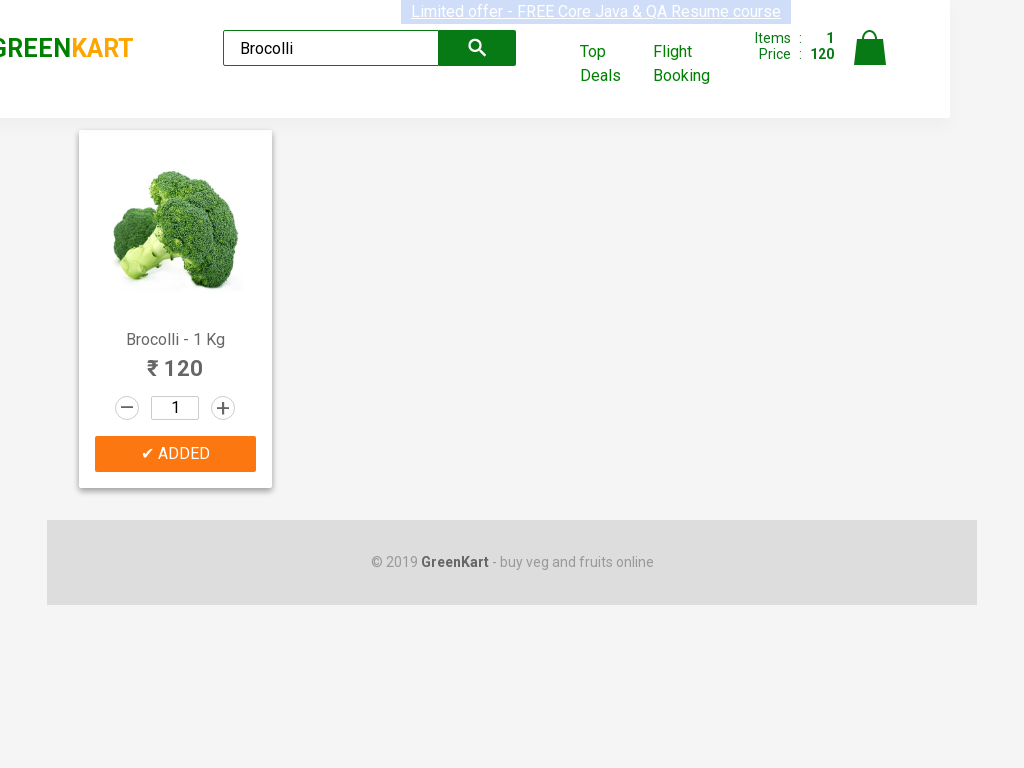